Tests radio button functionality by clicking on the "Red" color option and "Football" sport option, then verifying both are selected.

Starting URL: https://testcenter.techproeducation.com/index.php?page=radio-buttons

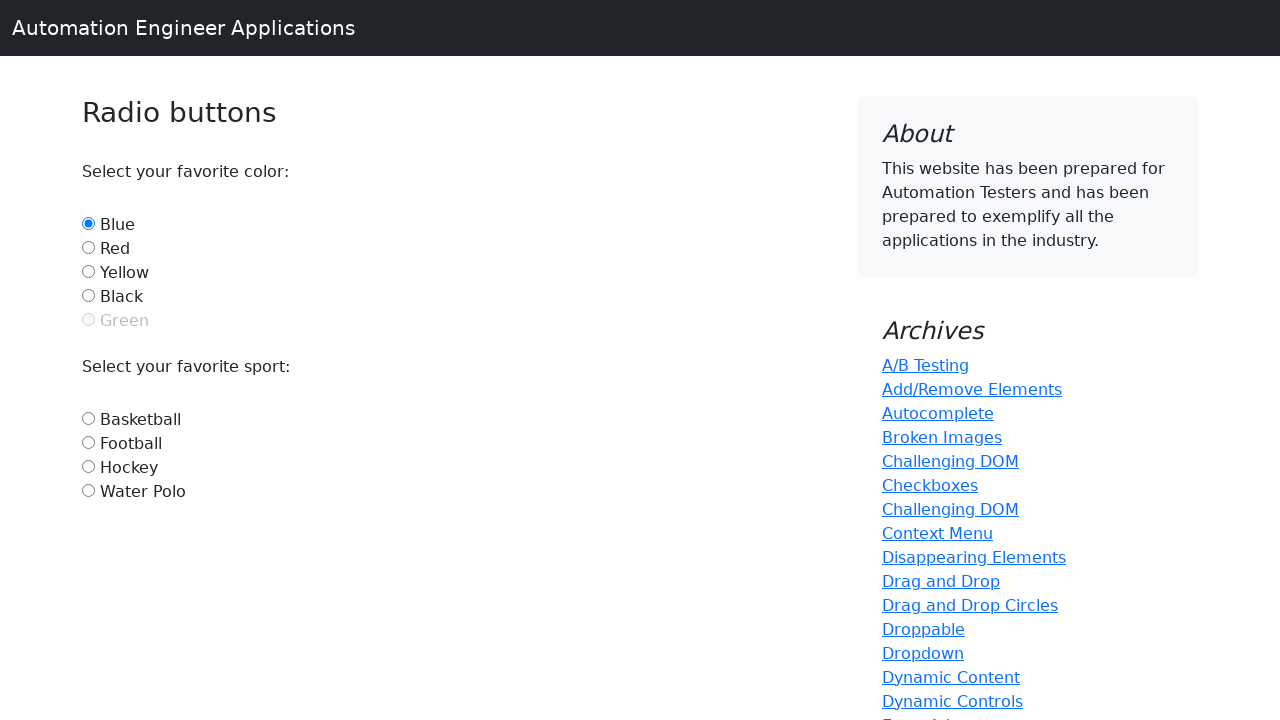

Clicked on Red color radio button at (88, 247) on #red
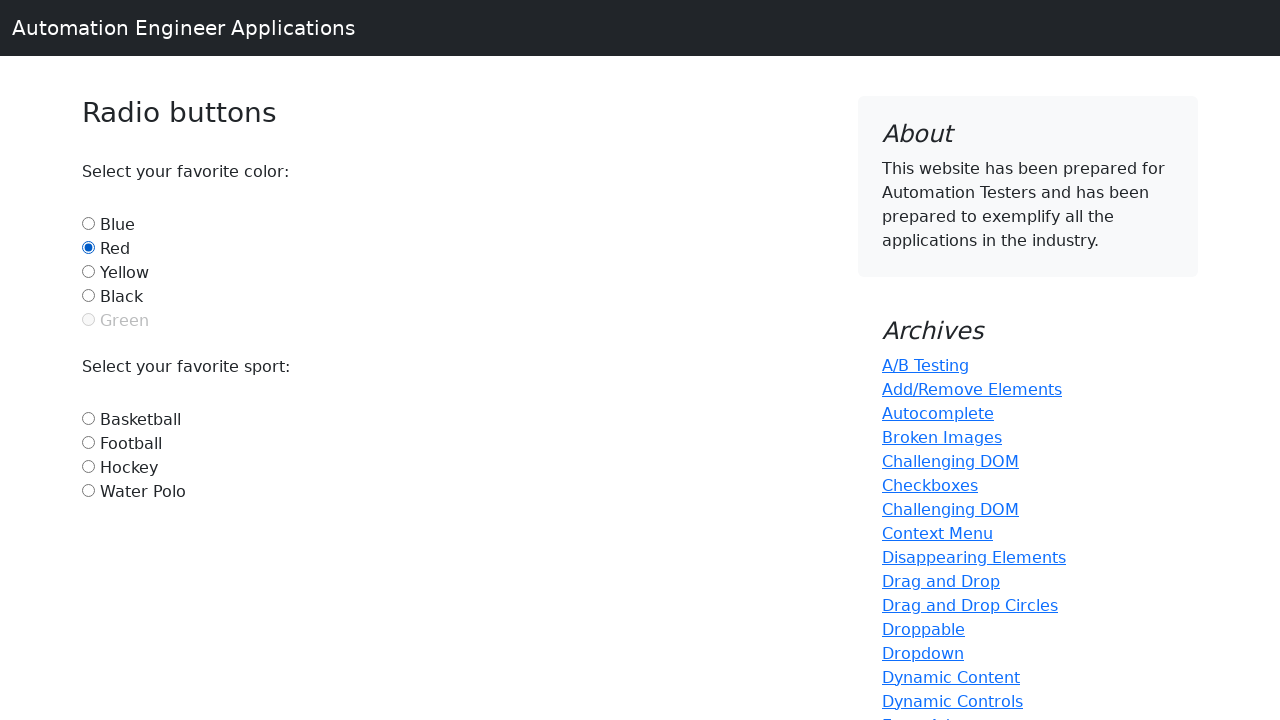

Verified Red radio button is selected
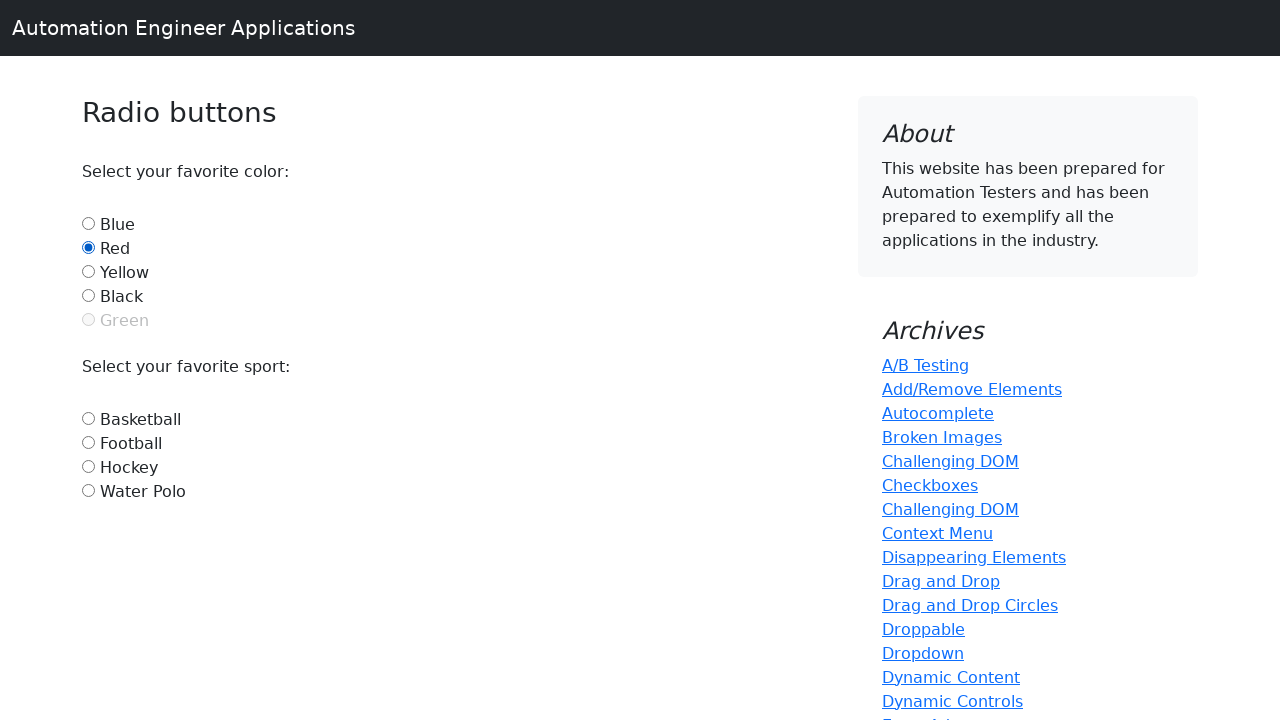

Clicked on Football sport radio button at (88, 442) on #football
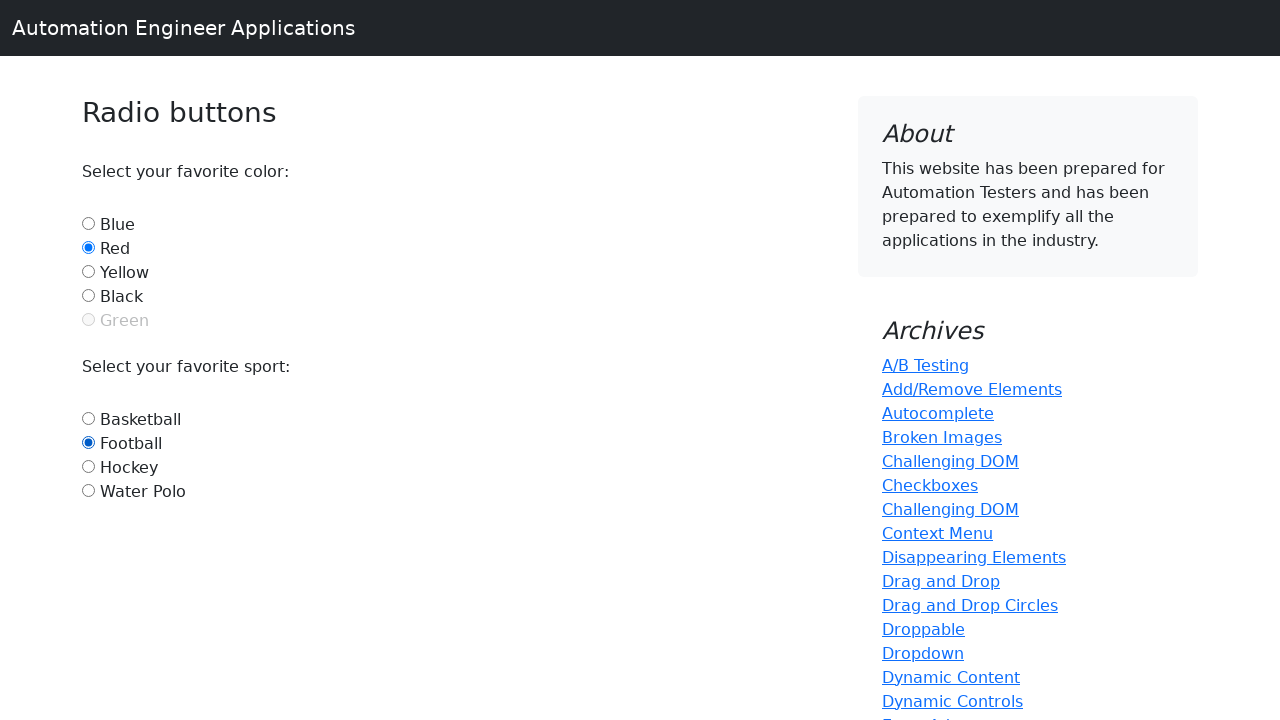

Verified Football radio button is selected
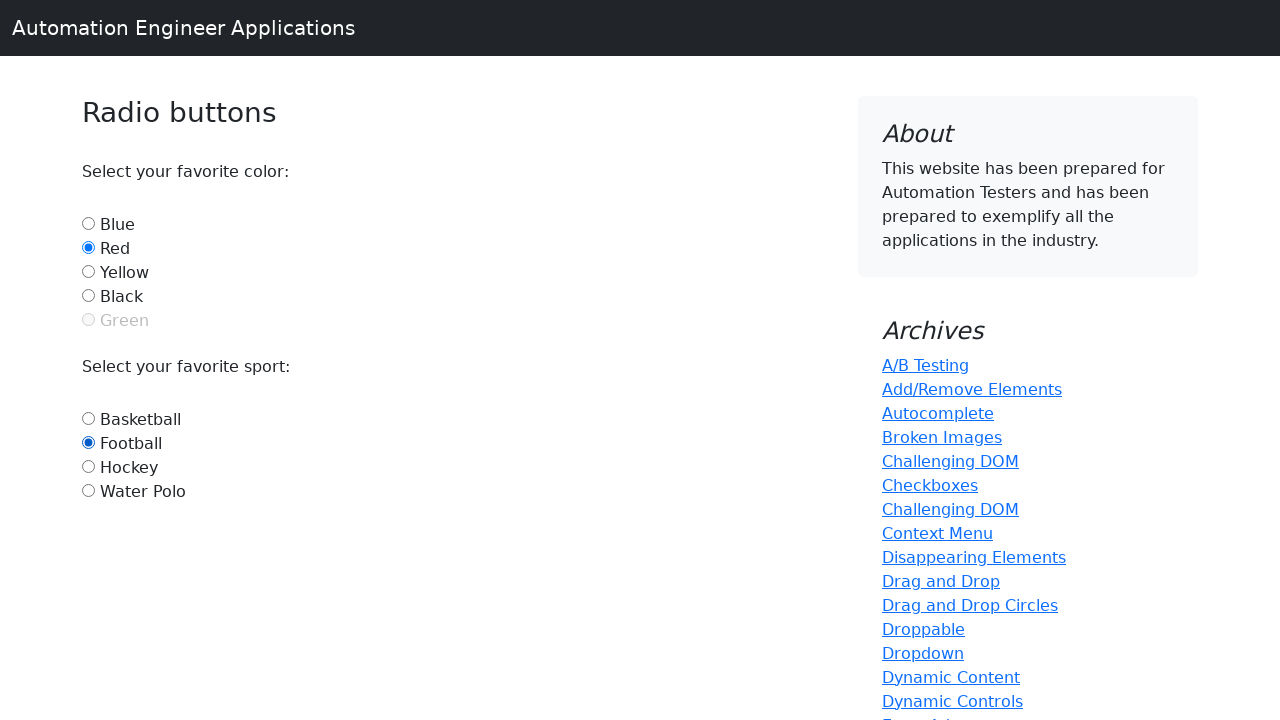

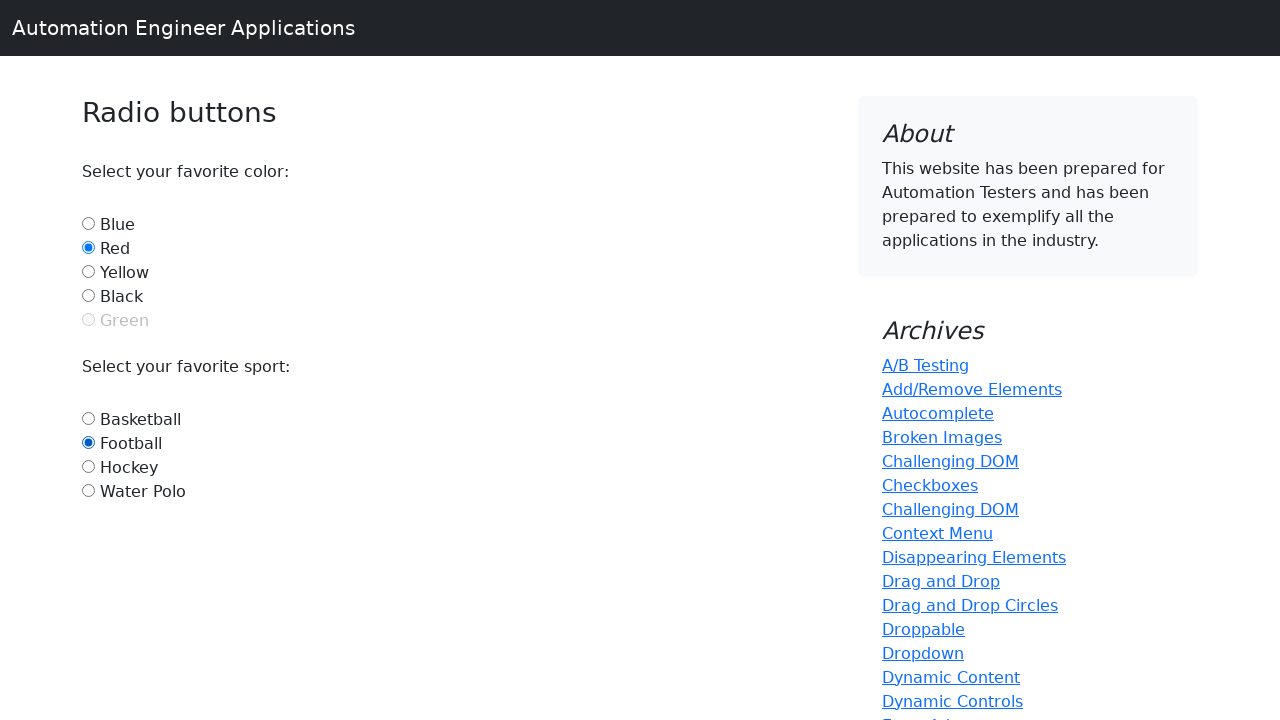